Solves a mathematical challenge by extracting a value from an element attribute, calculating a result, and submitting the form with the answer along with checkbox and radio button selections

Starting URL: http://suninjuly.github.io/get_attribute.html

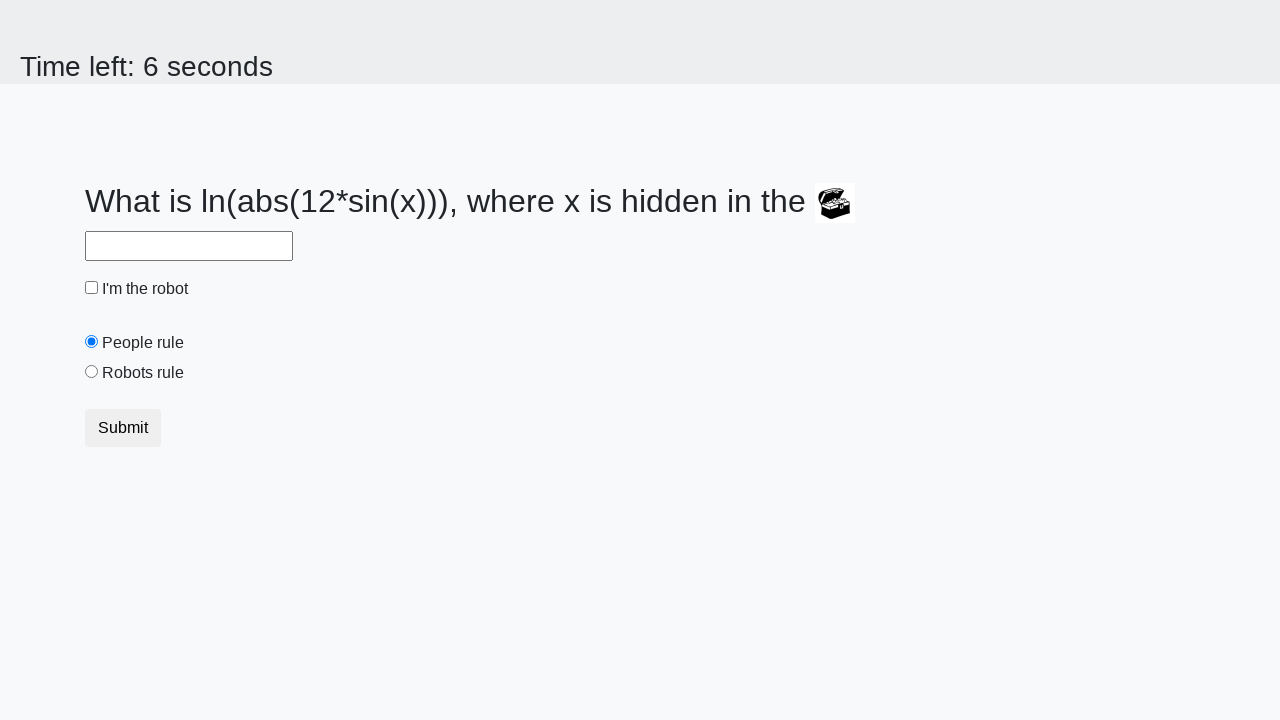

Located the treasure element with ID 'treasure'
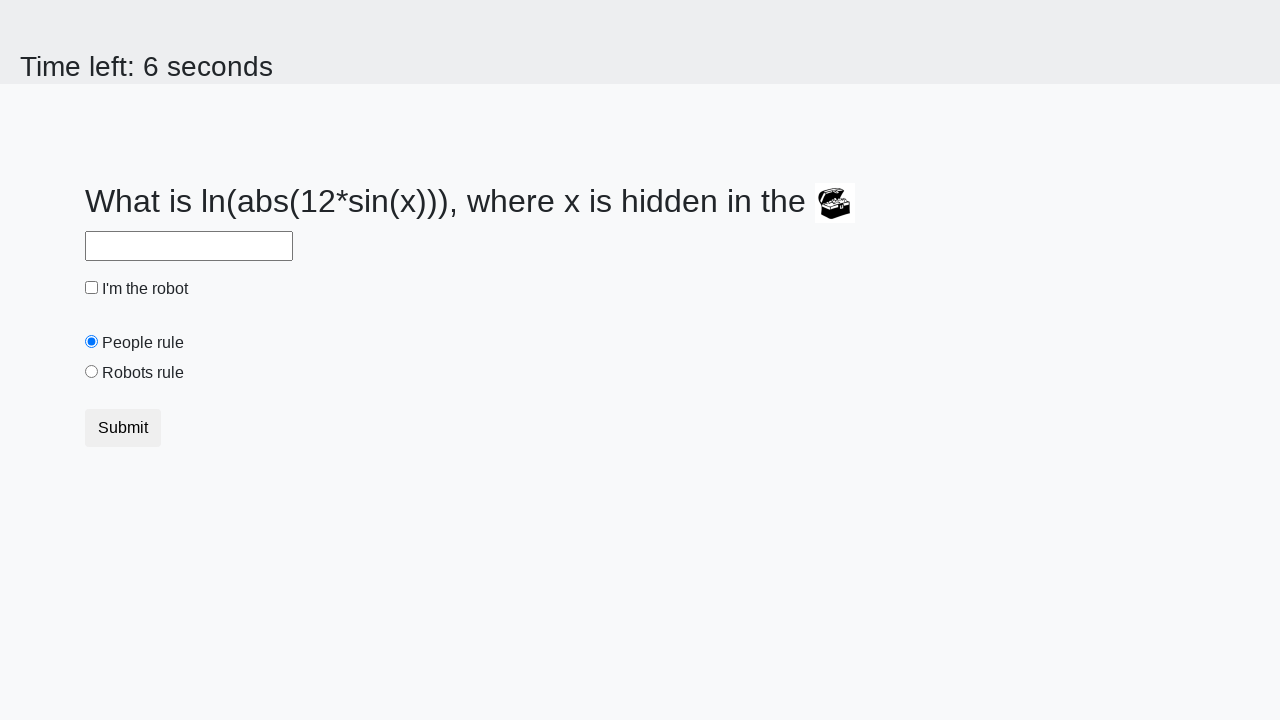

Extracted 'valuex' attribute from treasure element
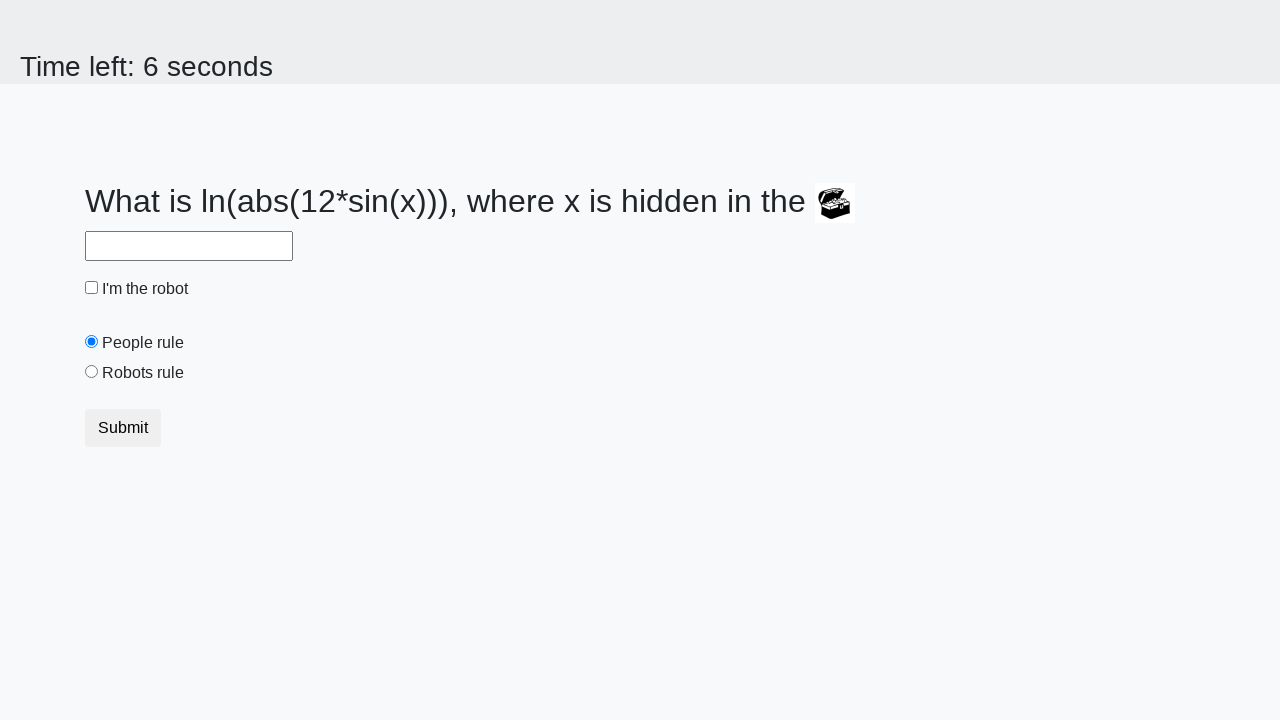

Calculated mathematical result: 2.36839877986621
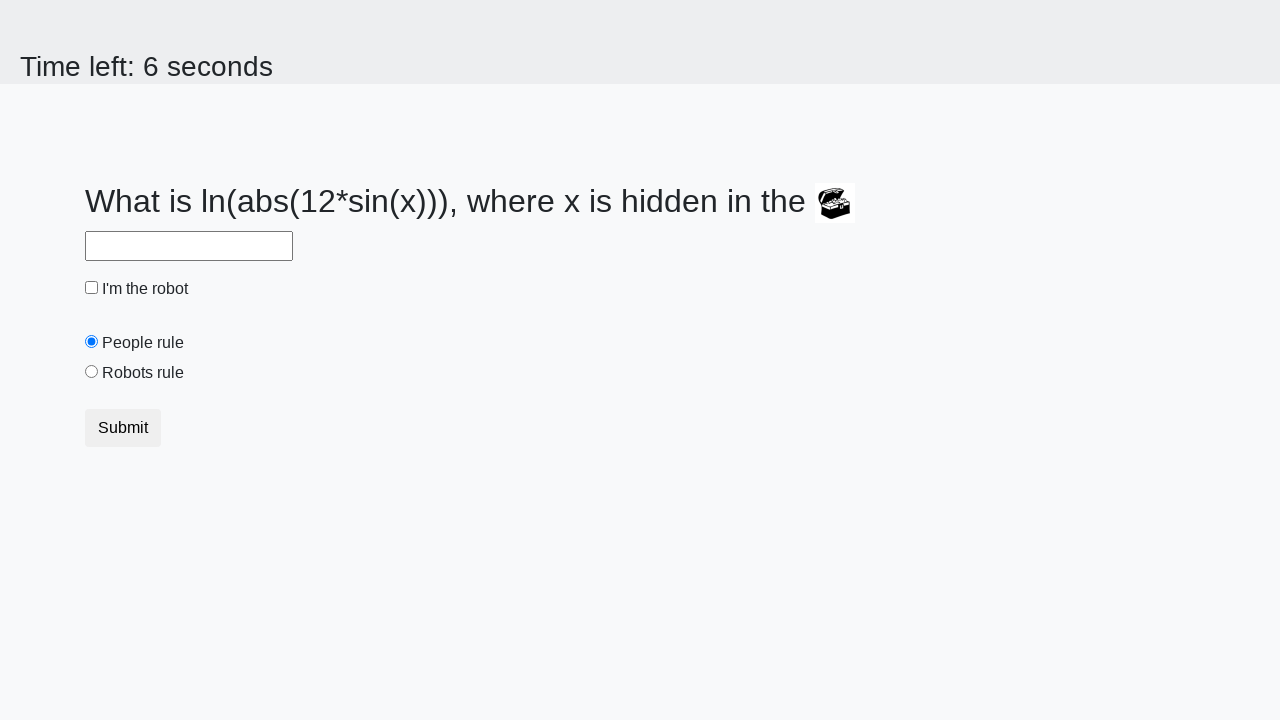

Filled answer field with calculated value on #answer
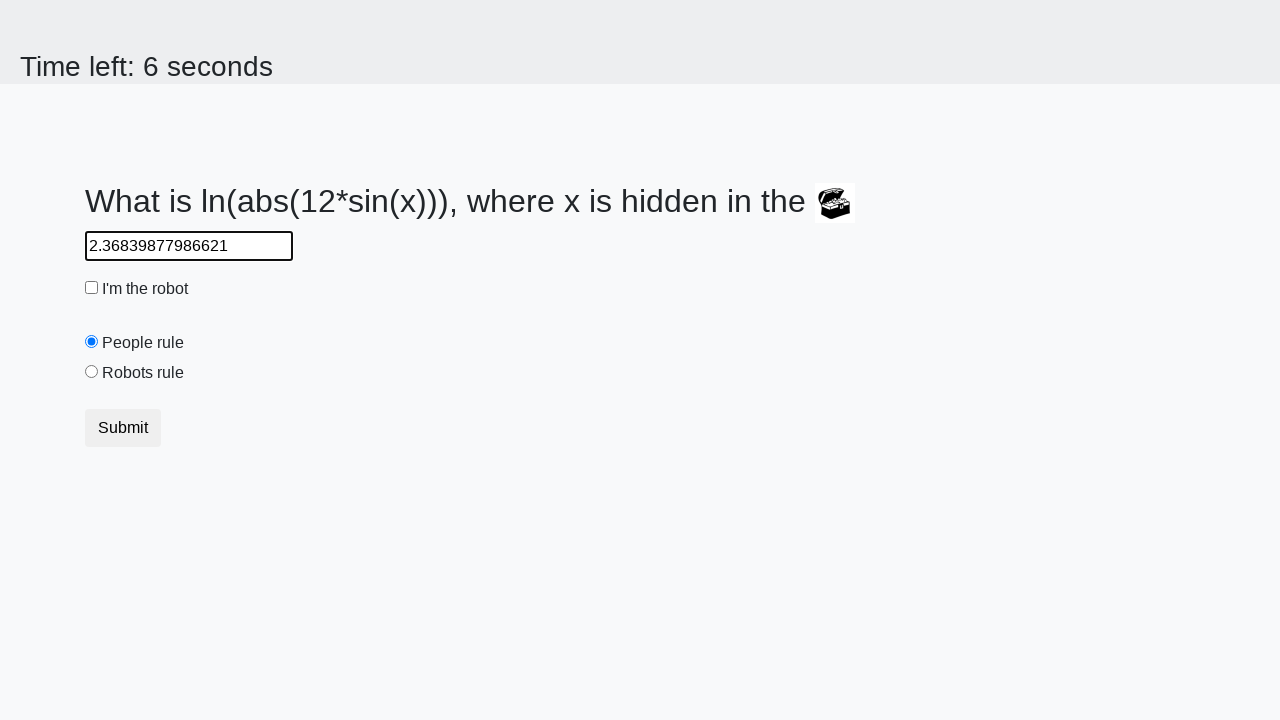

Checked the robot checkbox at (92, 288) on #robotCheckbox
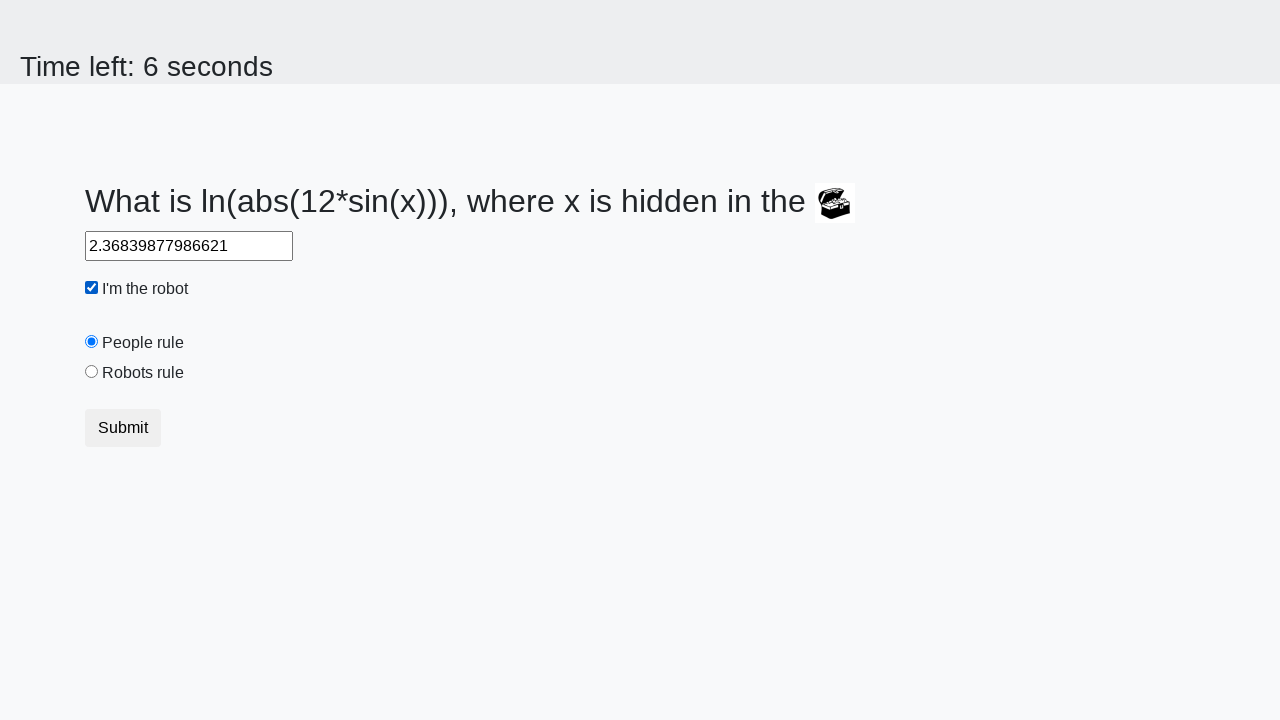

Selected the 'robots rule' radio button at (92, 372) on #robotsRule
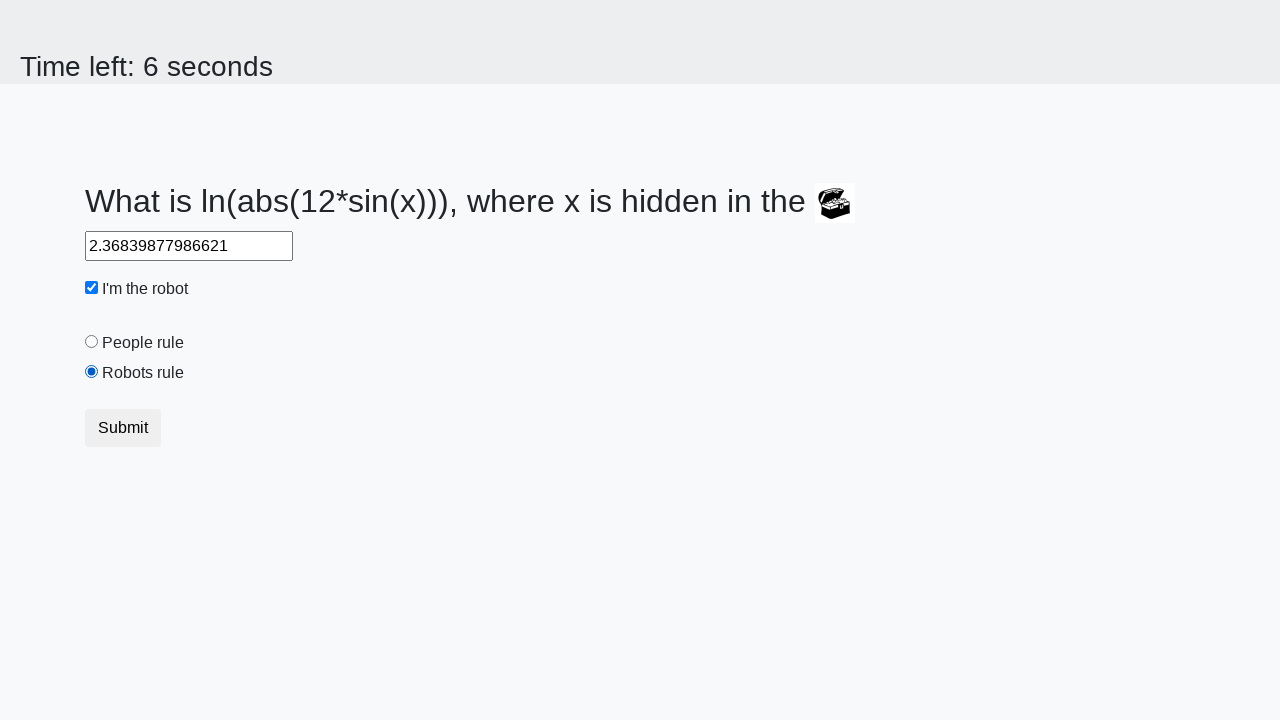

Submitted the form by clicking the button at (123, 428) on .btn
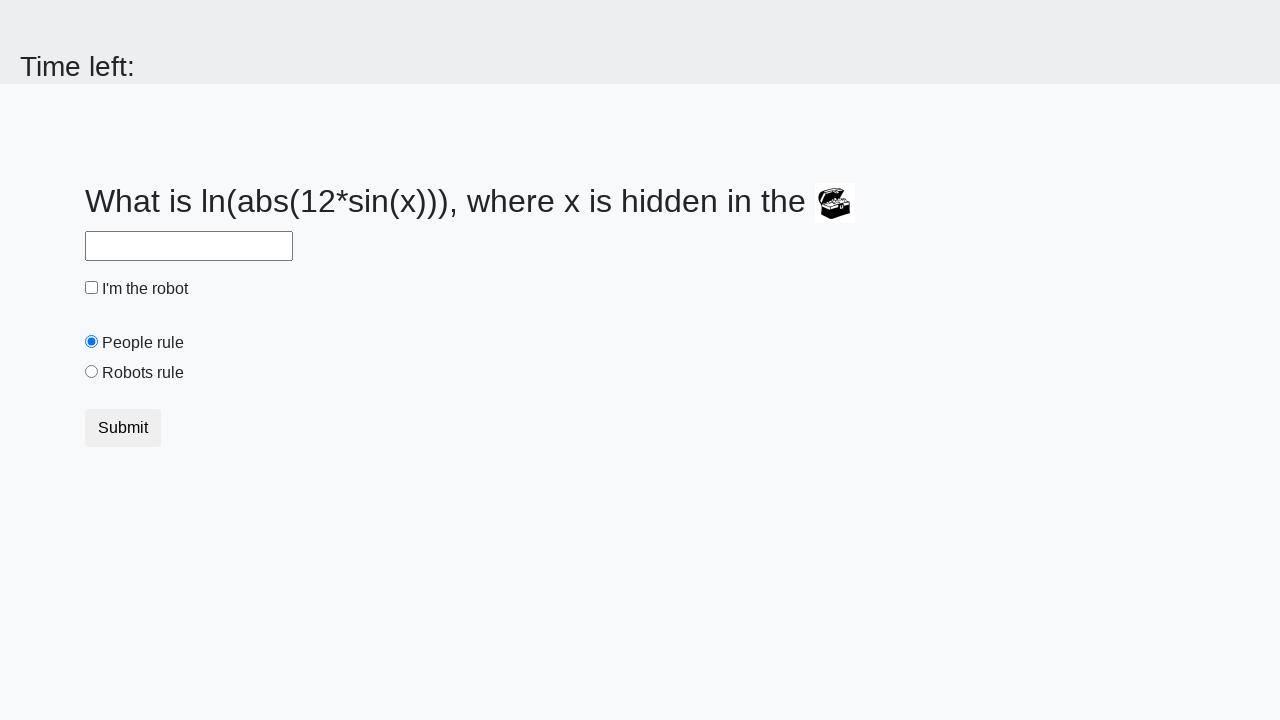

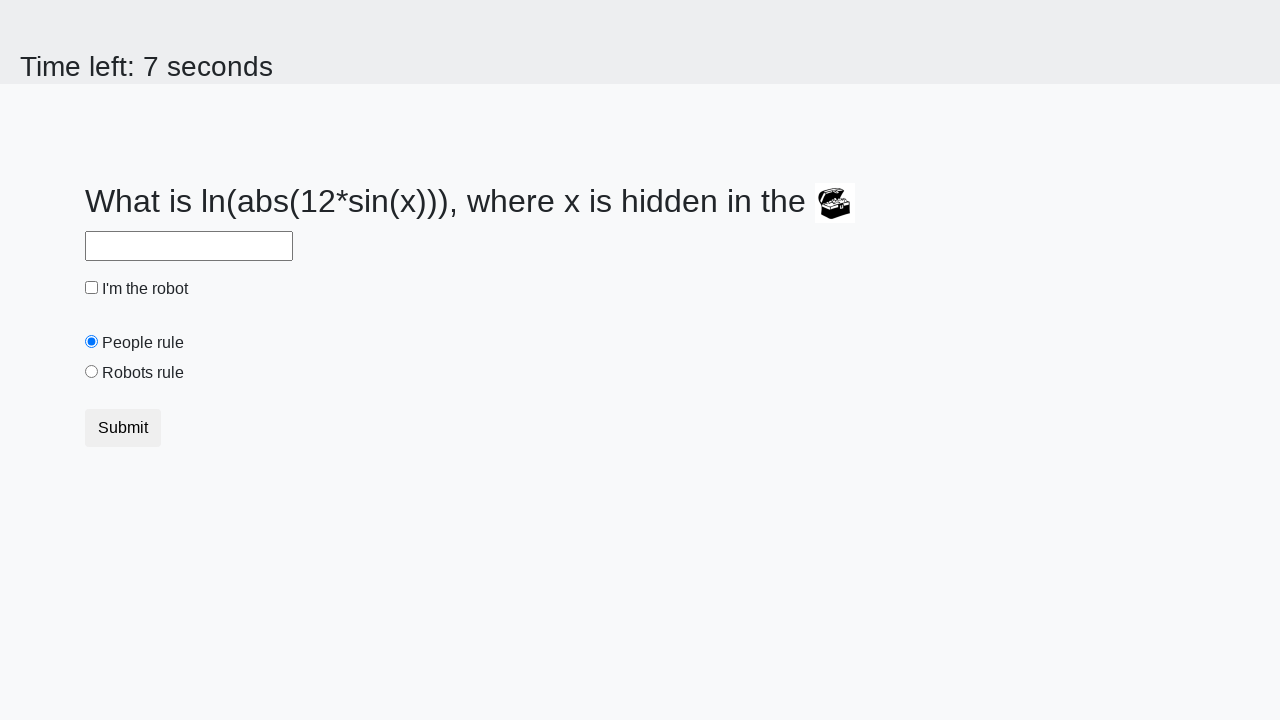